Launches a browser, sets the viewport size to 1920x1200, and navigates to the nopCommerce demo store homepage.

Starting URL: https://demo.nopcommerce.com/

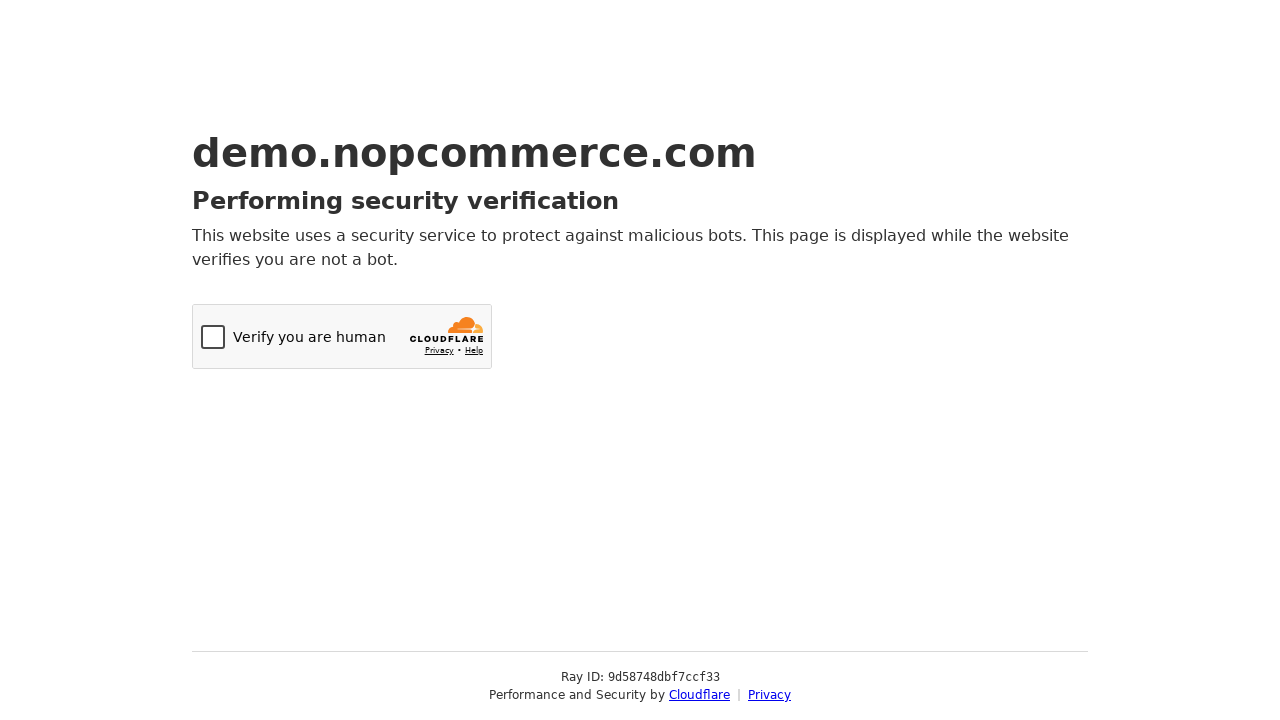

Set viewport size to 1920x1200
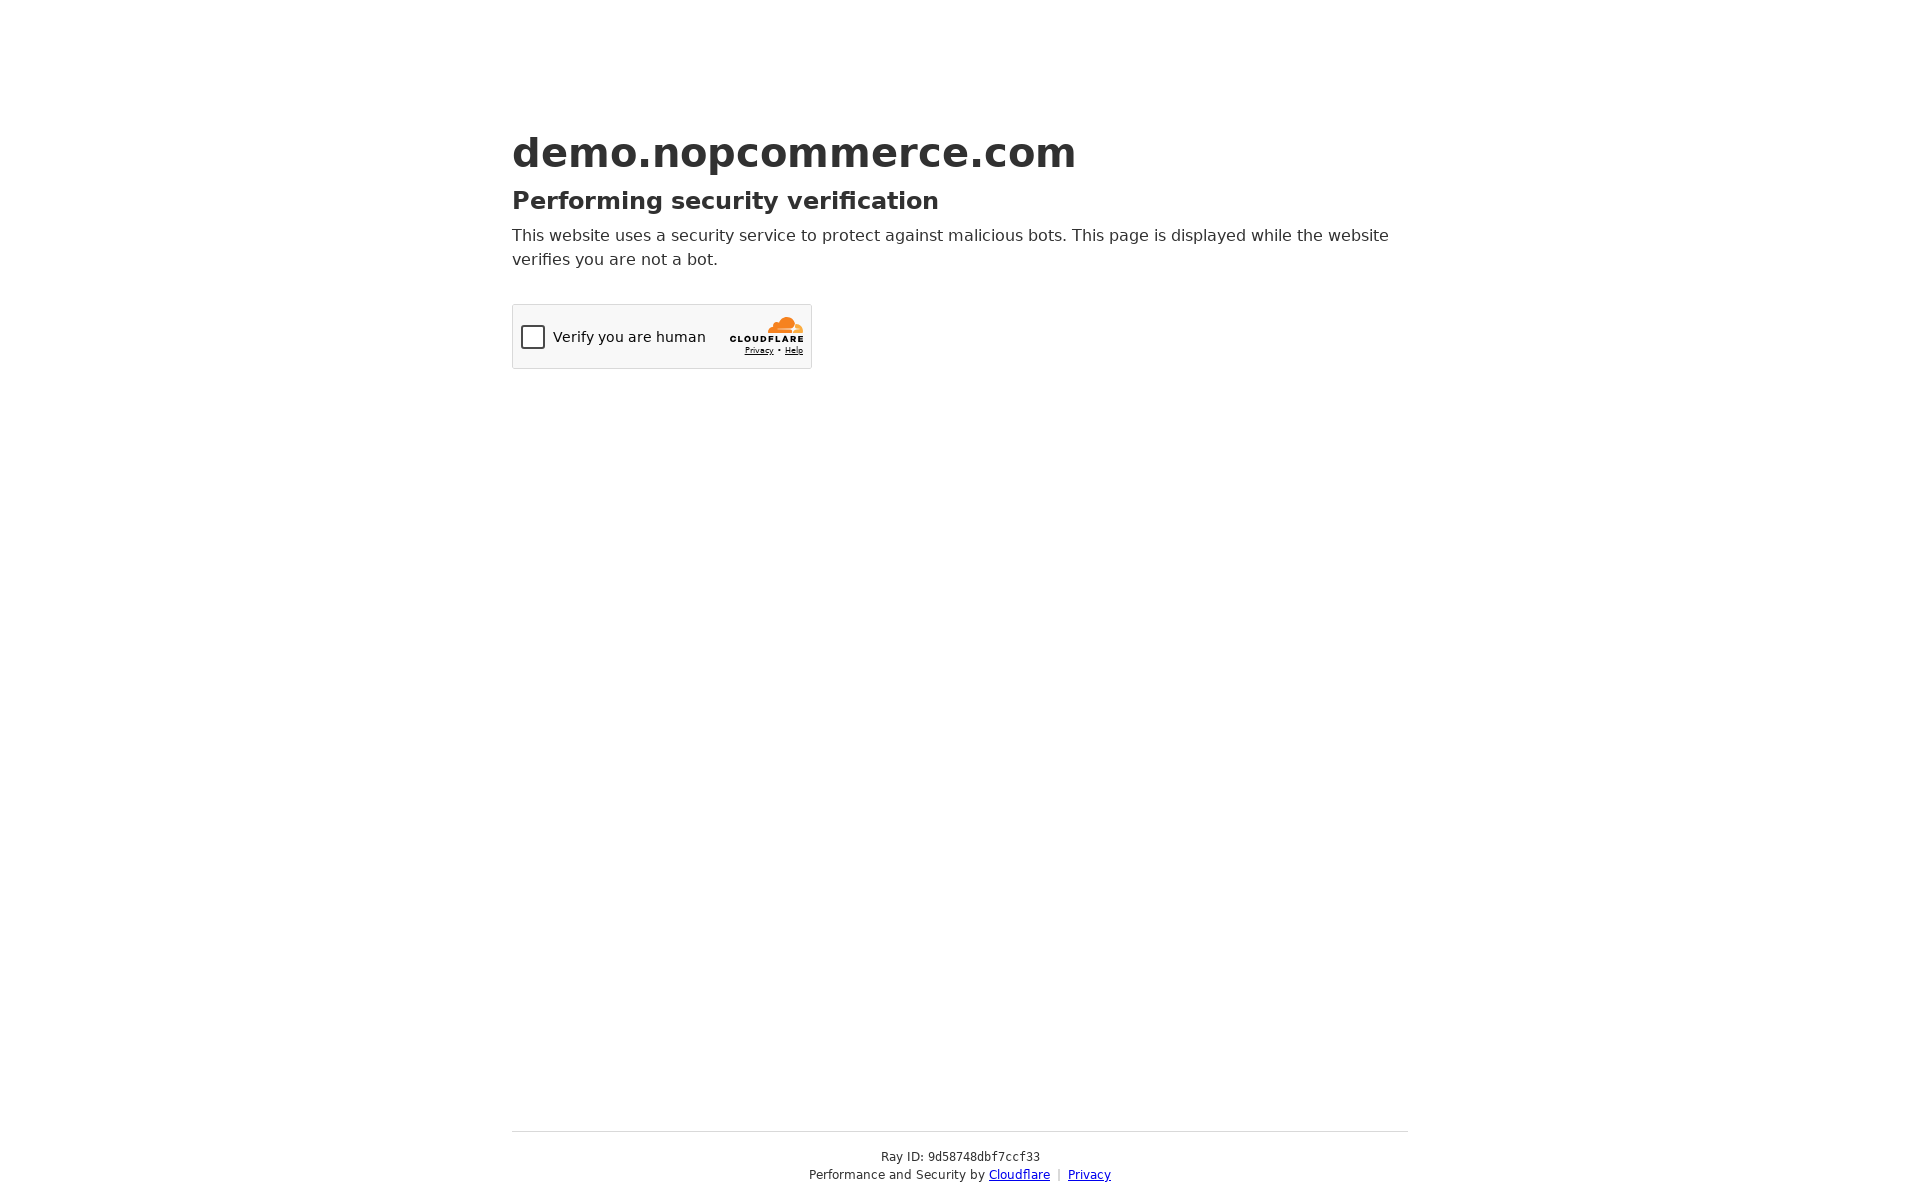

Page fully loaded (domcontentloaded)
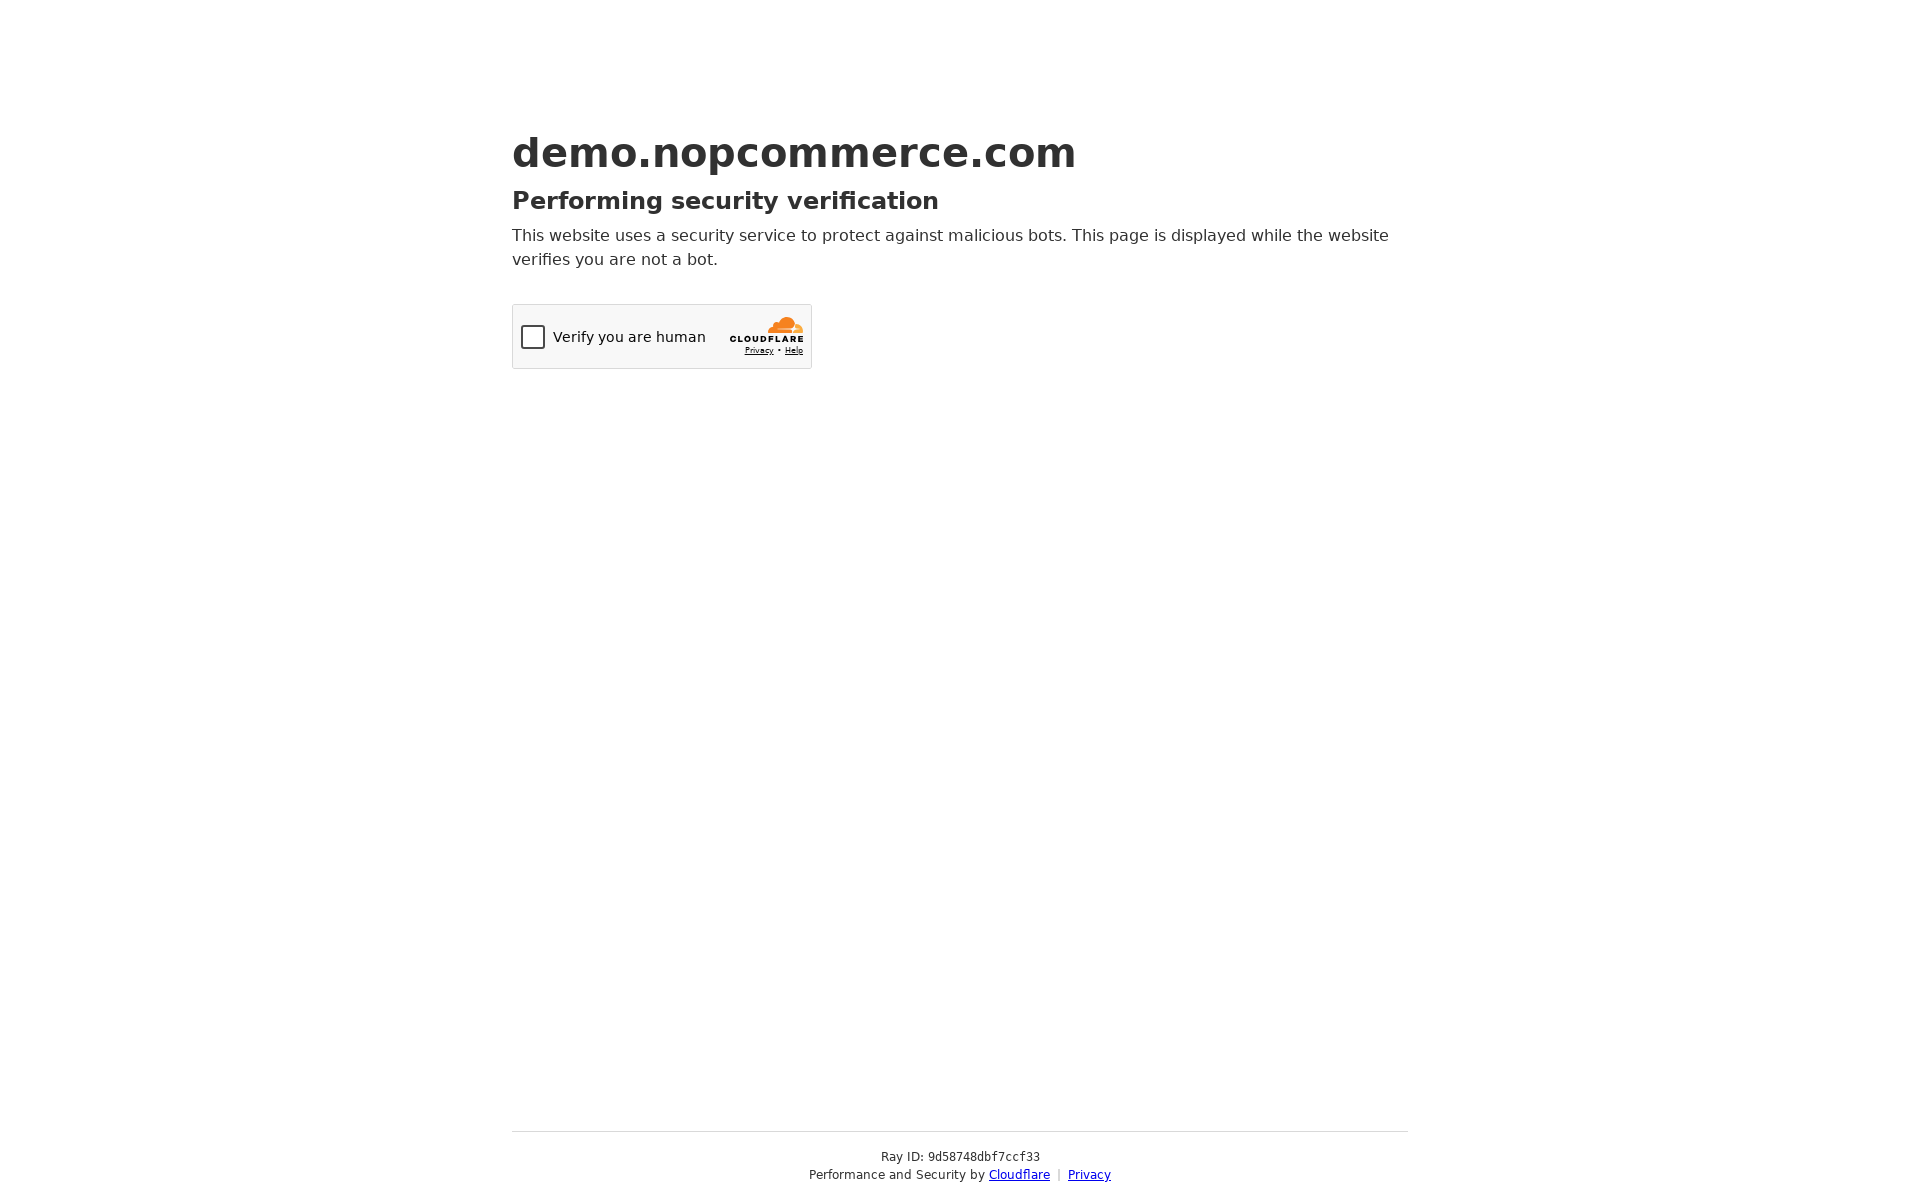

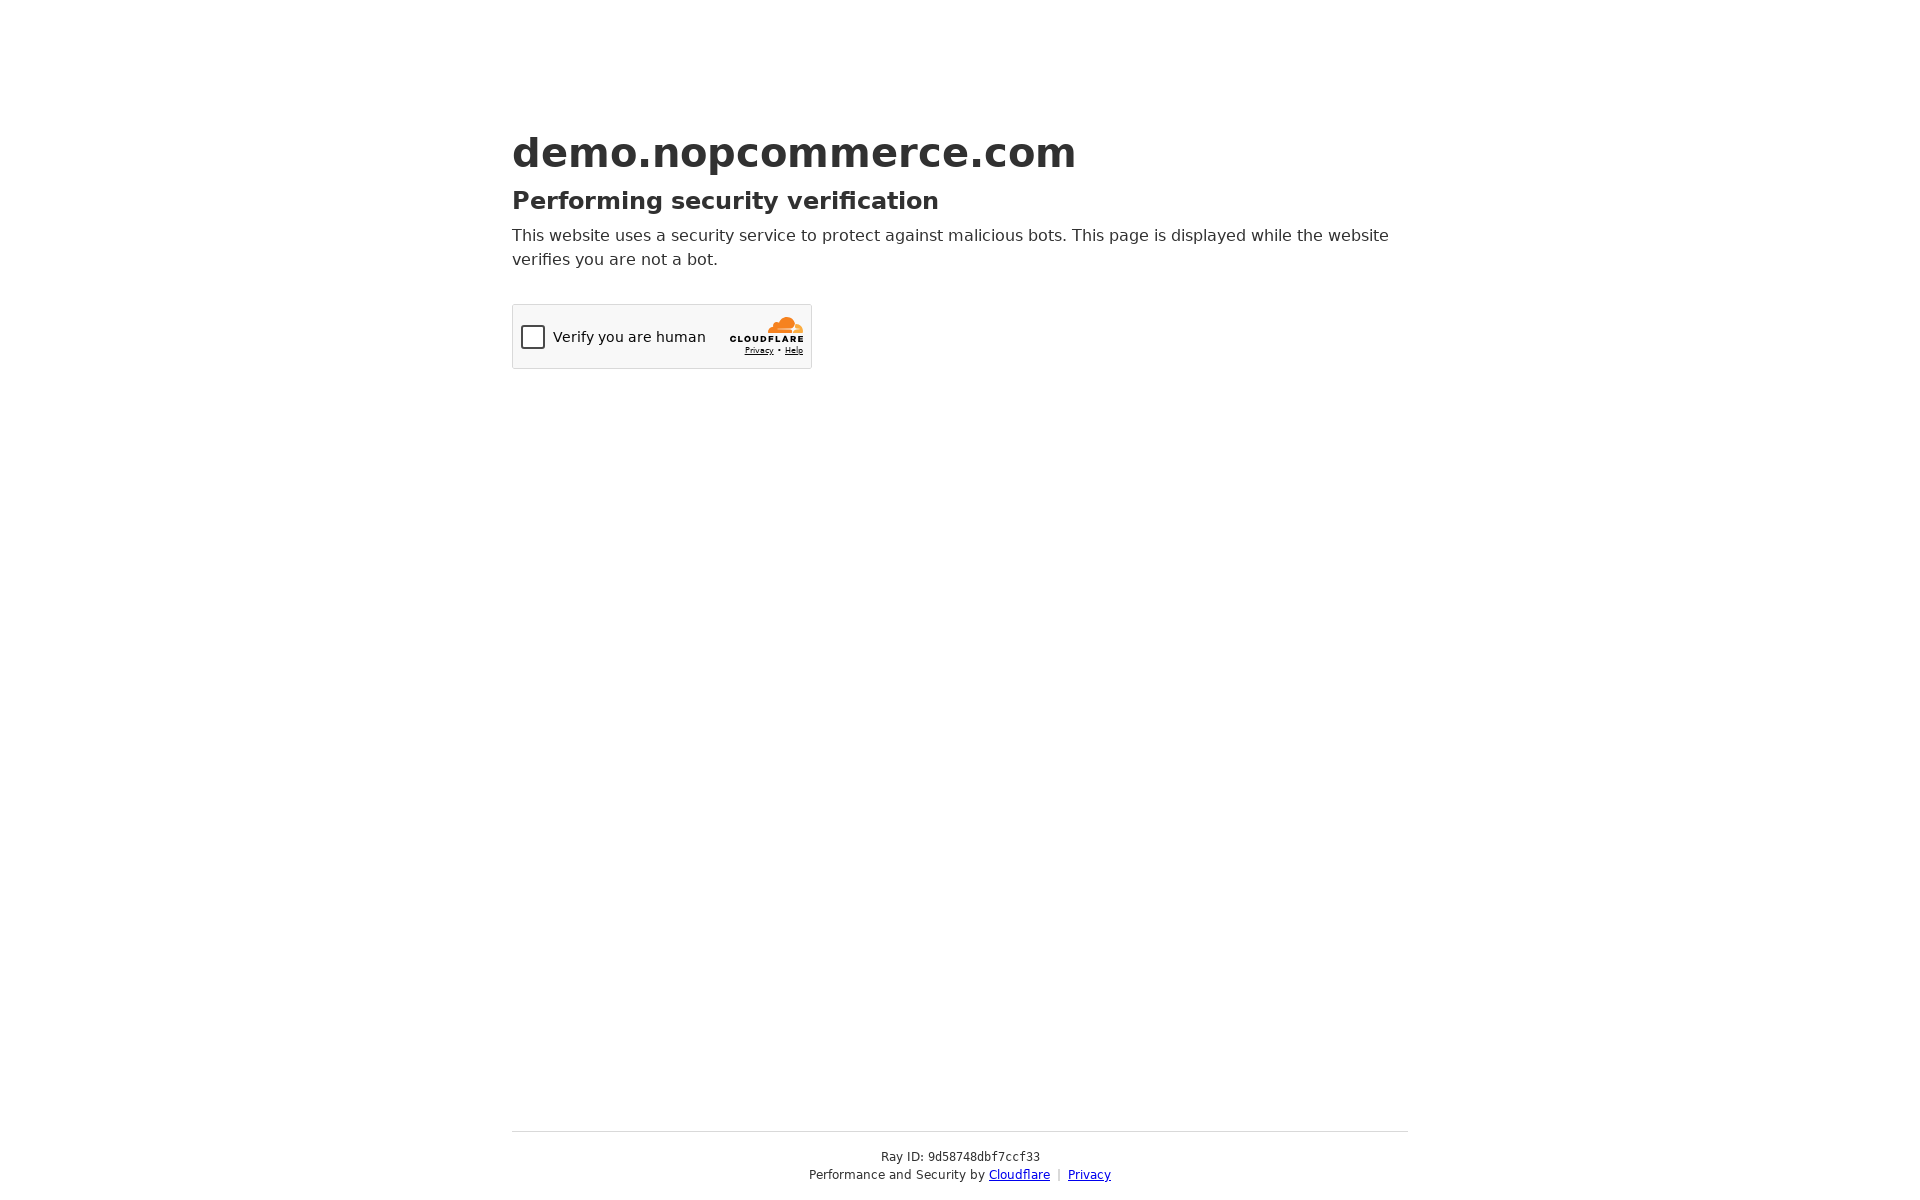